Tests that pressing Escape cancels edits and restores original text

Starting URL: https://demo.playwright.dev/todomvc

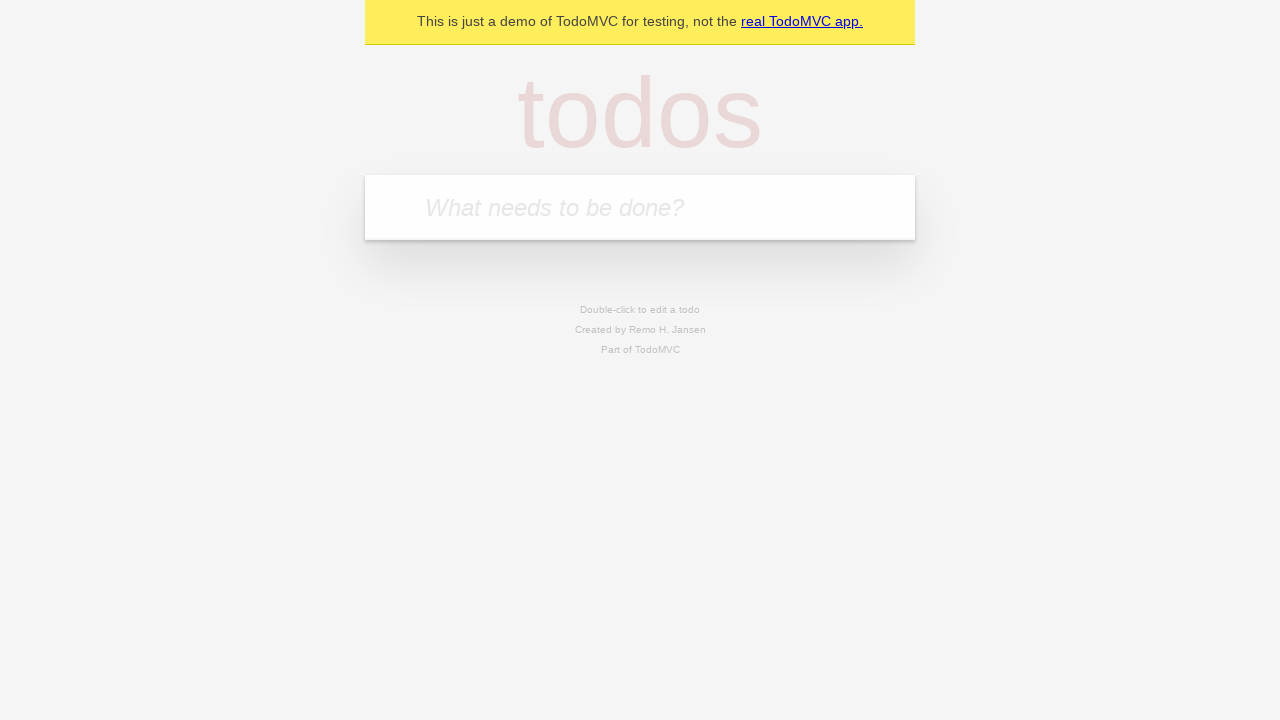

Located the todo input field
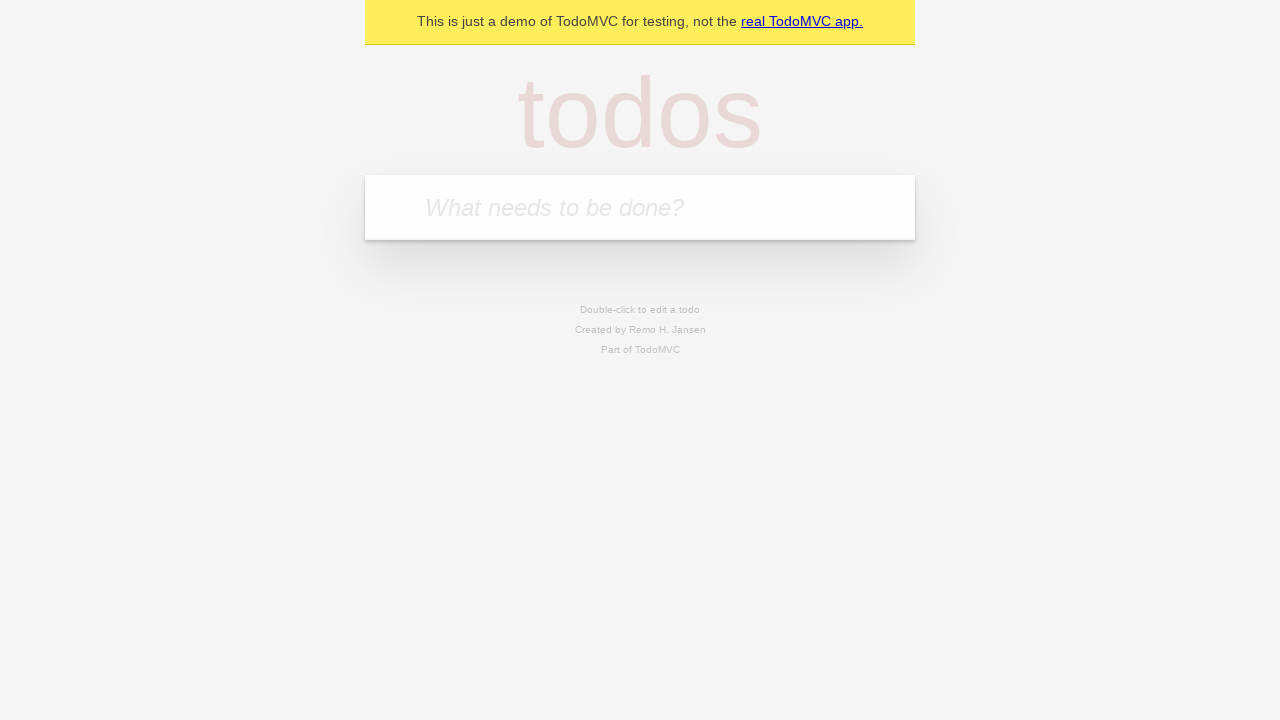

Filled todo input with 'buy some cheese' on internal:attr=[placeholder="What needs to be done?"i]
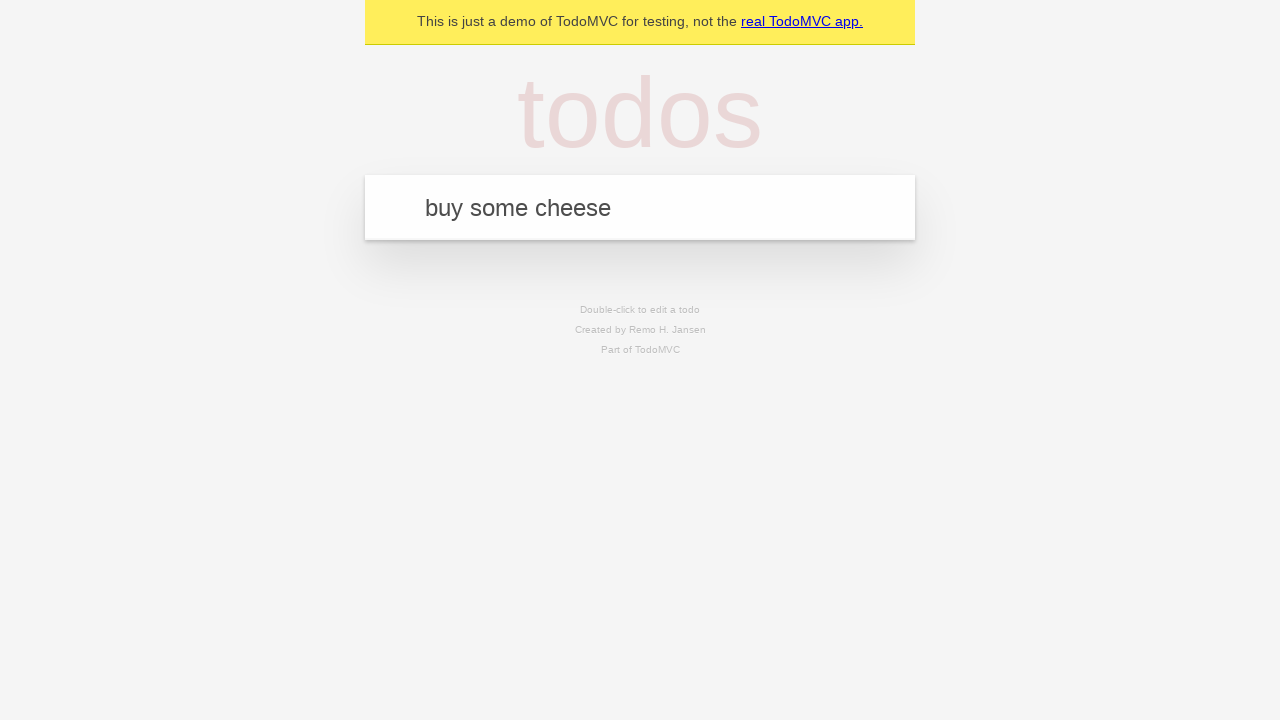

Pressed Enter to create todo 'buy some cheese' on internal:attr=[placeholder="What needs to be done?"i]
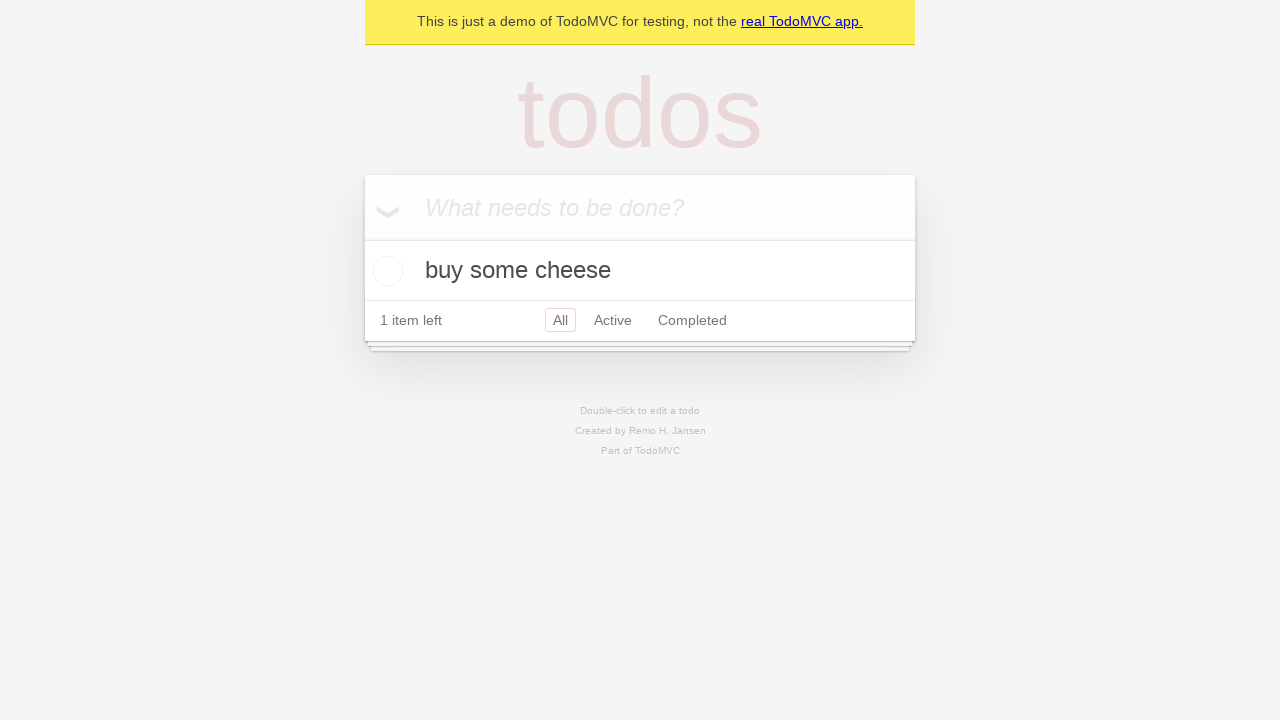

Filled todo input with 'feed the cat' on internal:attr=[placeholder="What needs to be done?"i]
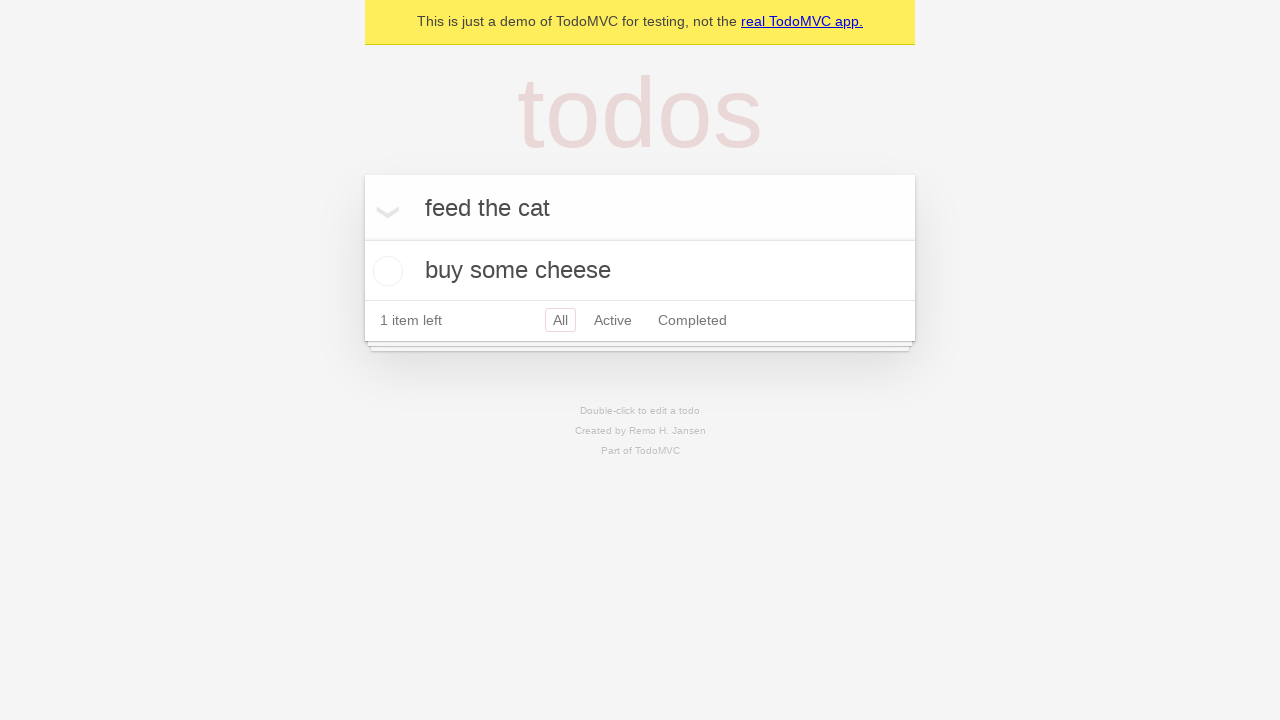

Pressed Enter to create todo 'feed the cat' on internal:attr=[placeholder="What needs to be done?"i]
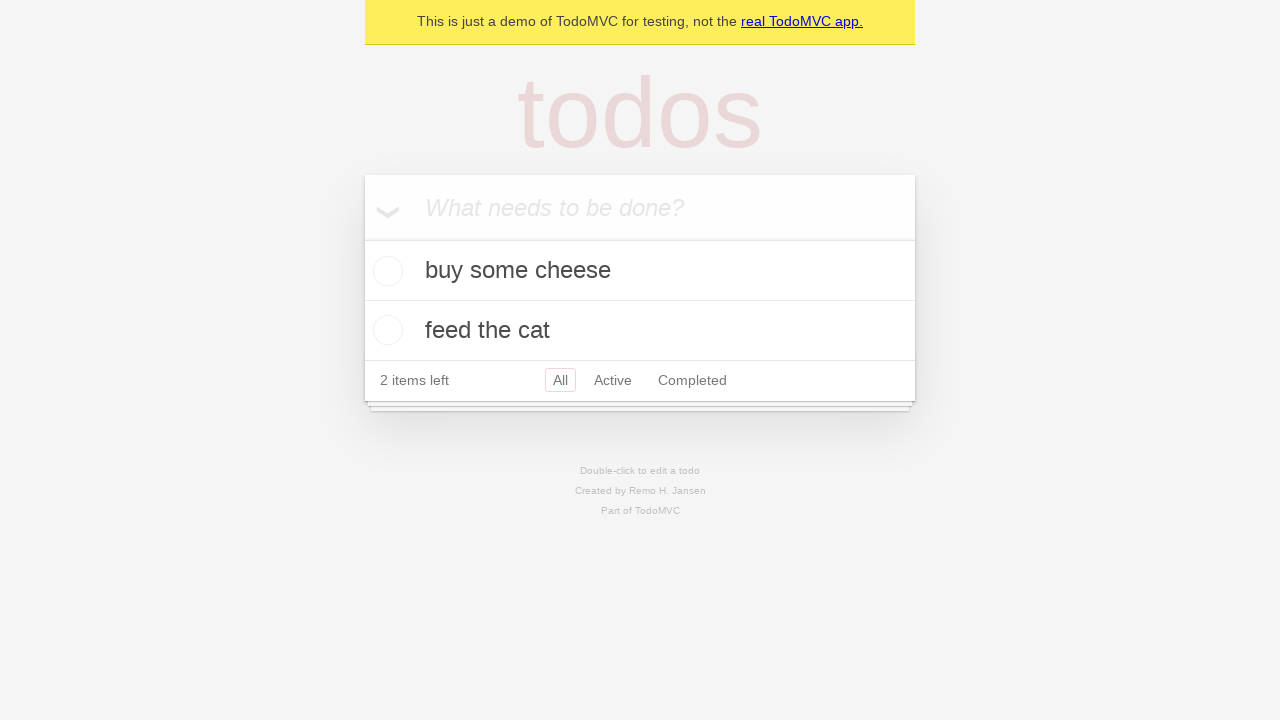

Filled todo input with 'book a doctors appointment' on internal:attr=[placeholder="What needs to be done?"i]
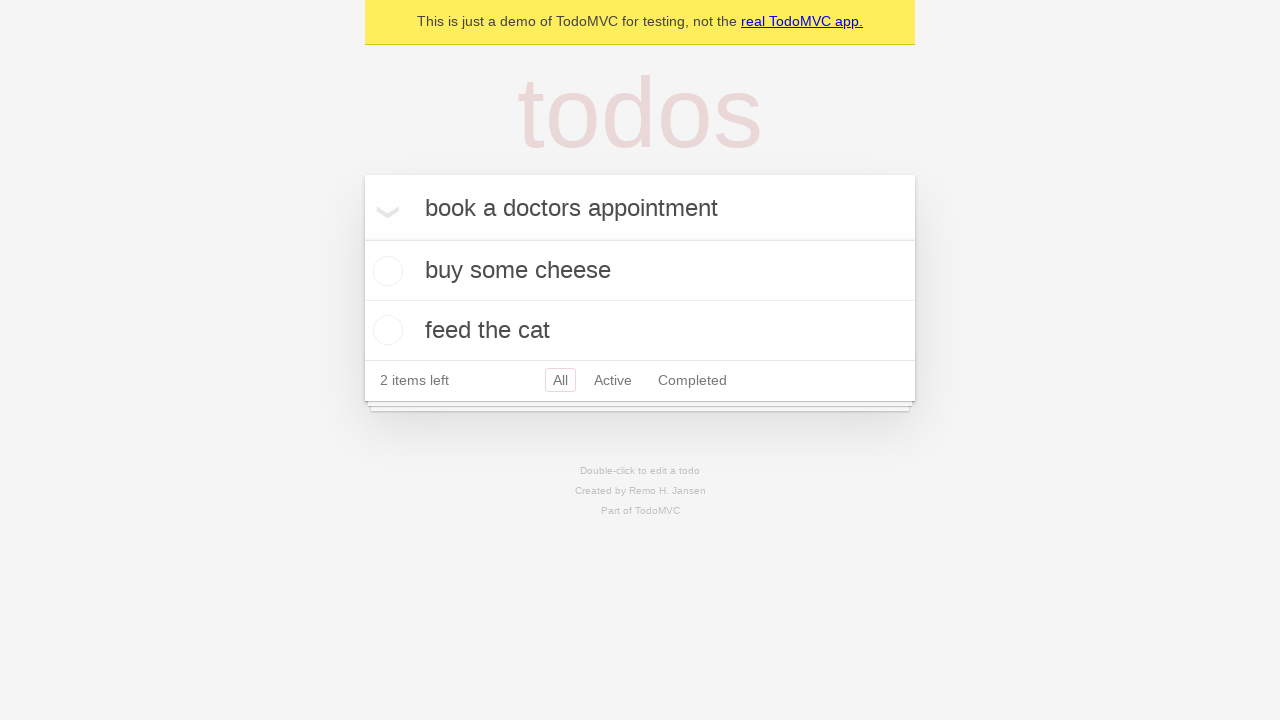

Pressed Enter to create todo 'book a doctors appointment' on internal:attr=[placeholder="What needs to be done?"i]
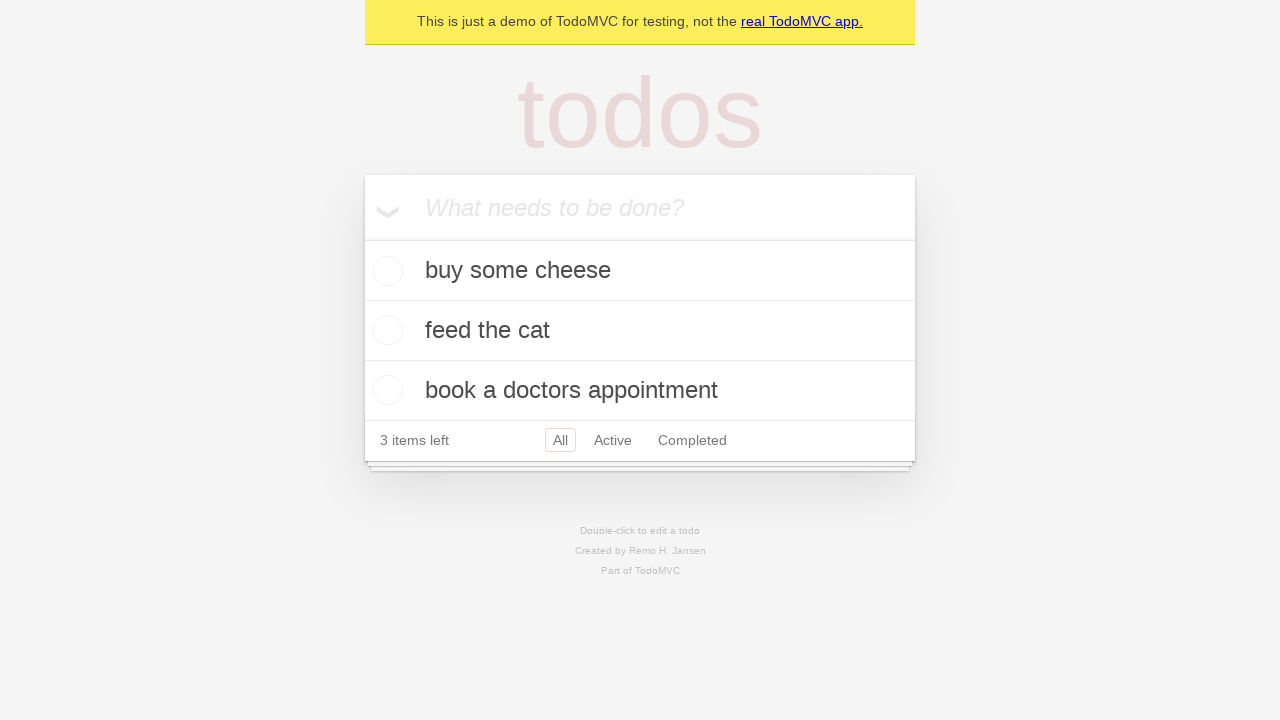

All 3 todos have been created and are visible
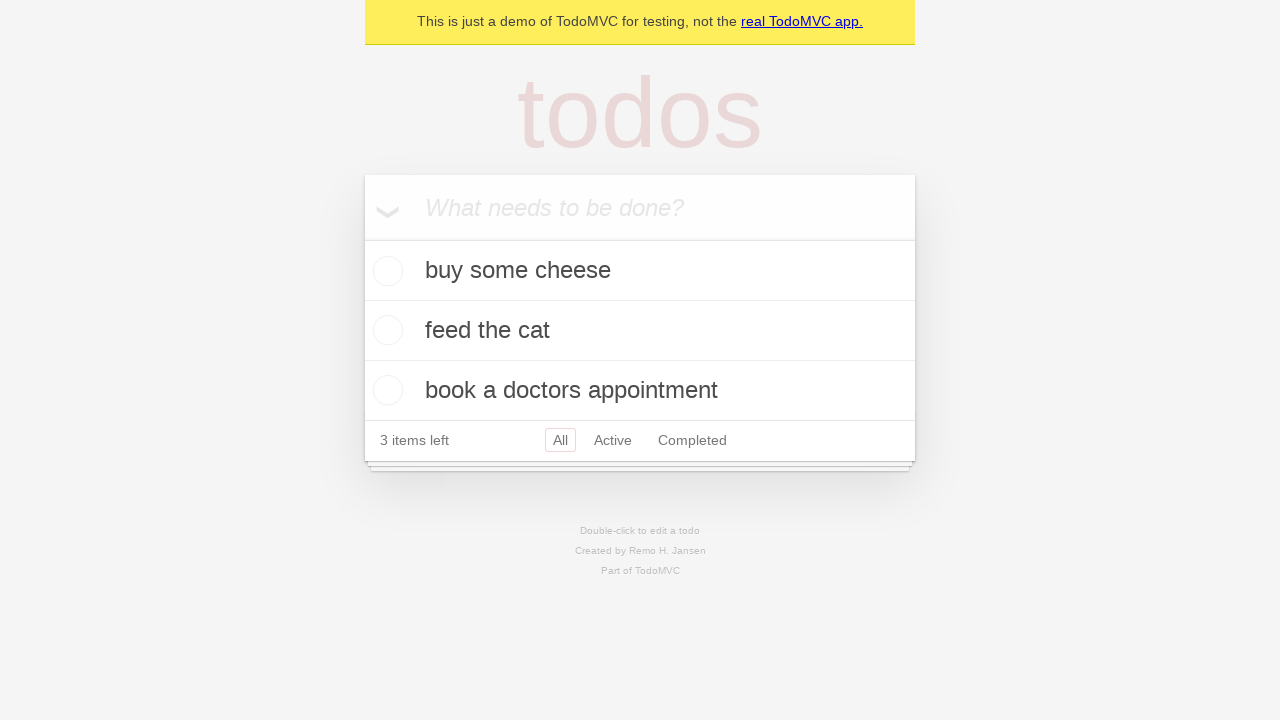

Located all todo items
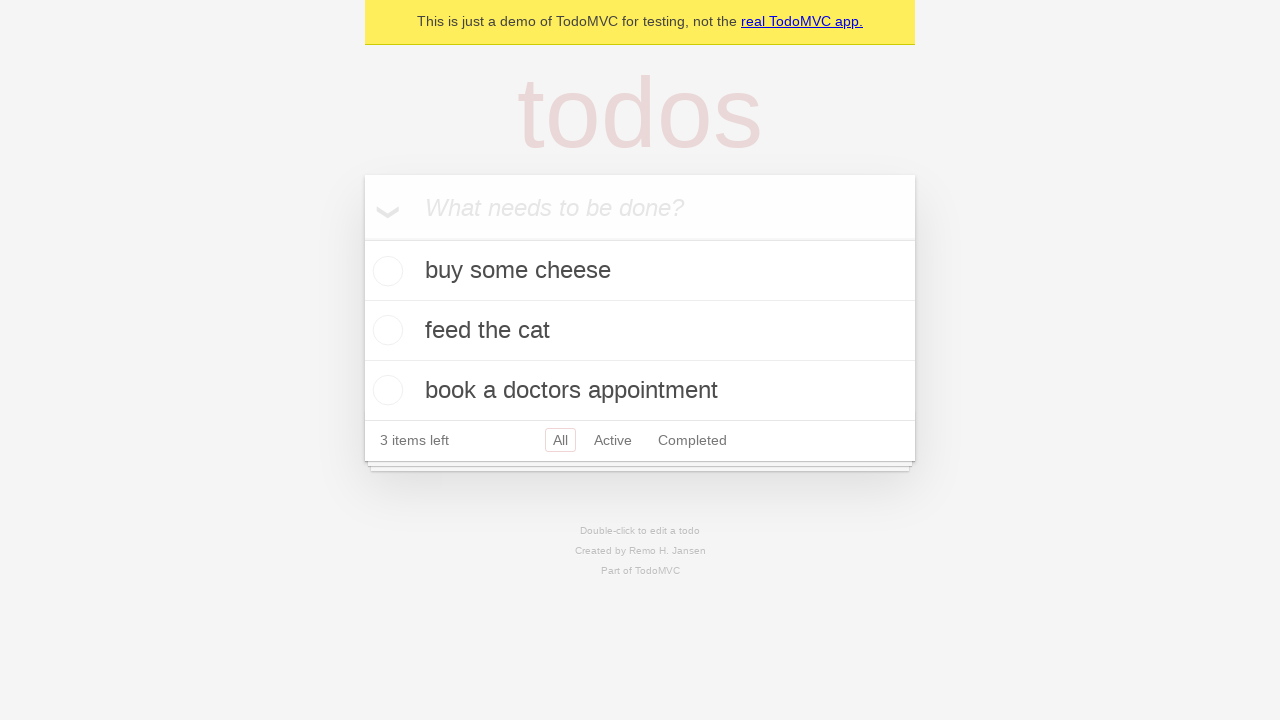

Double-clicked the second todo item to enter edit mode at (640, 331) on internal:testid=[data-testid="todo-item"s] >> nth=1
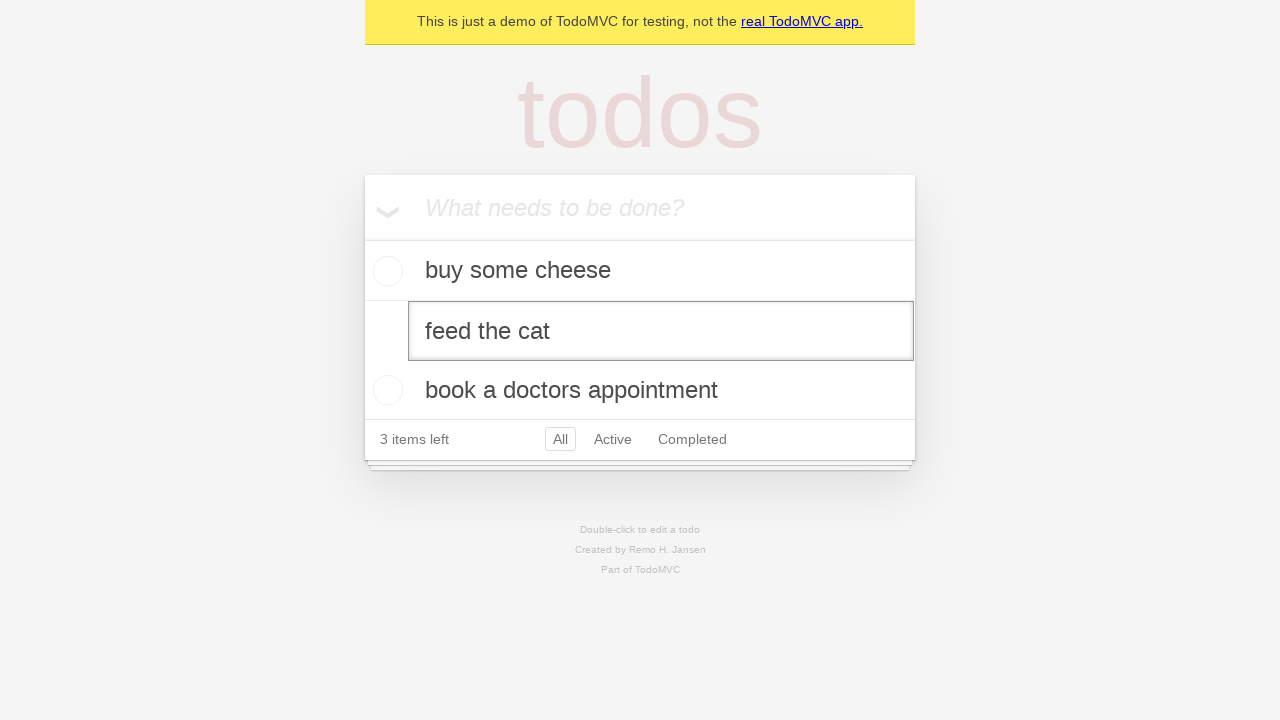

Filled the edit field with 'buy some sausages' on internal:testid=[data-testid="todo-item"s] >> nth=1 >> internal:role=textbox[nam
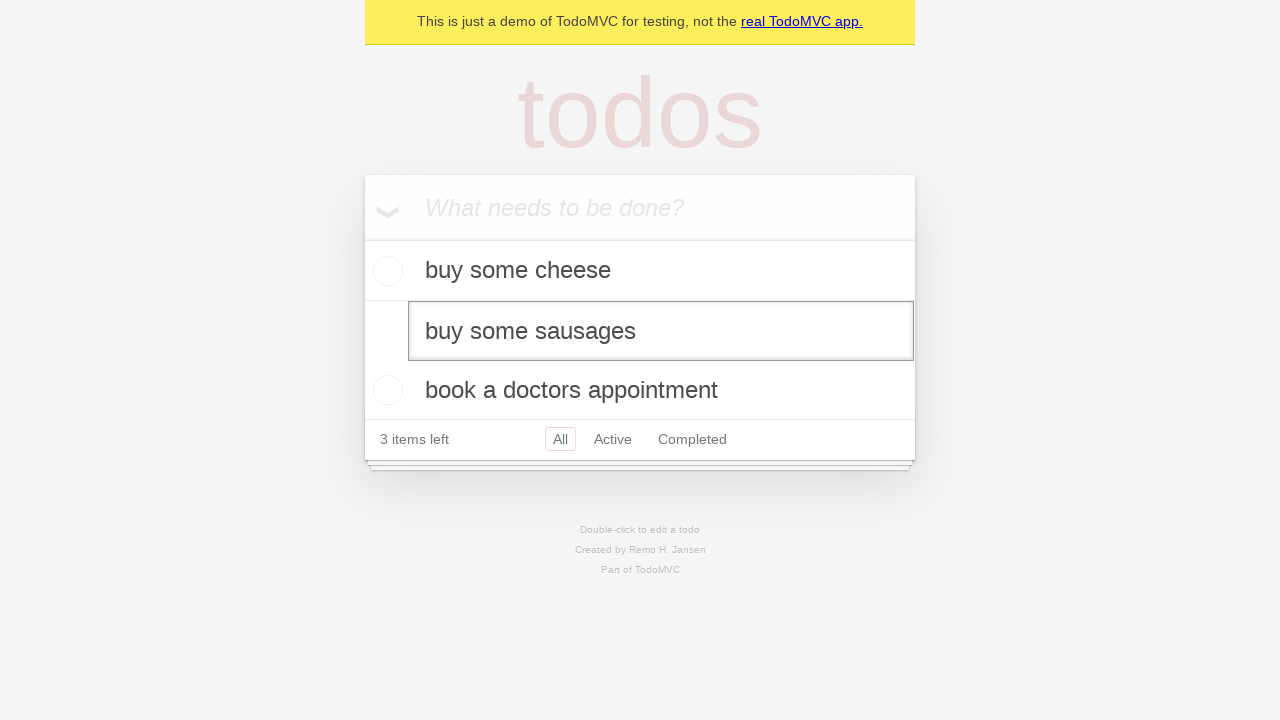

Pressed Escape to cancel the edit and restore original text on internal:testid=[data-testid="todo-item"s] >> nth=1 >> internal:role=textbox[nam
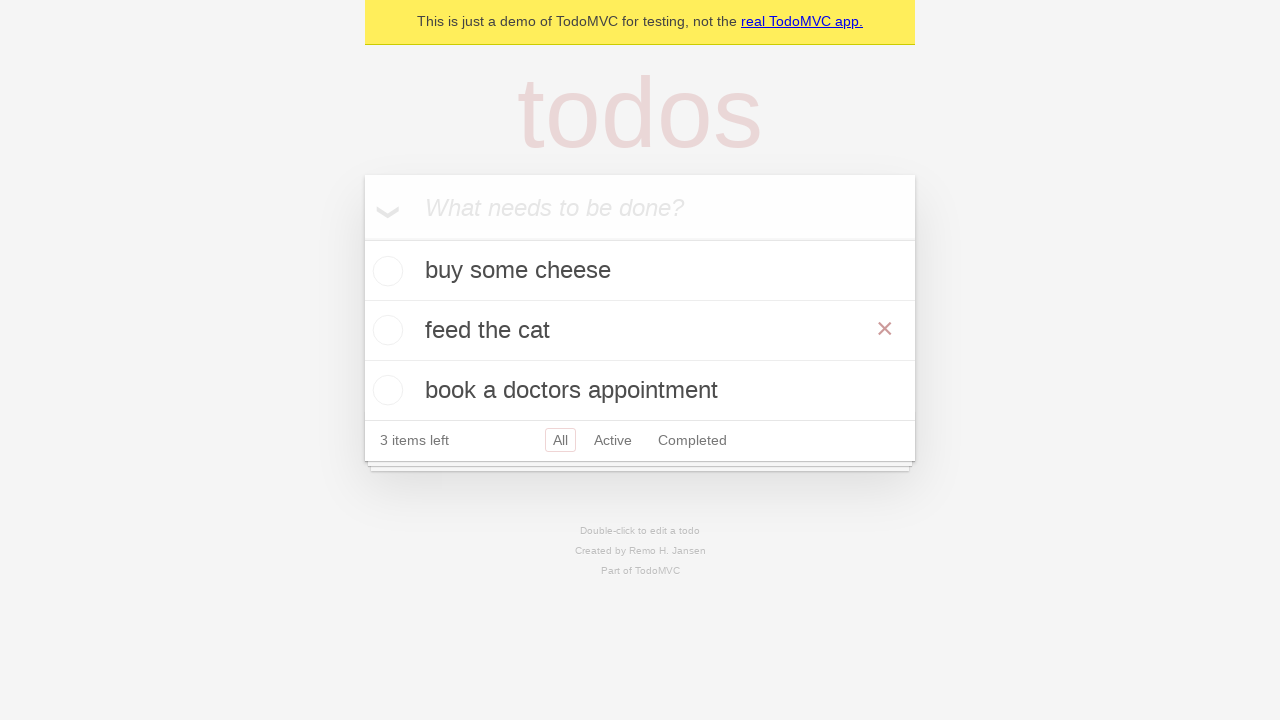

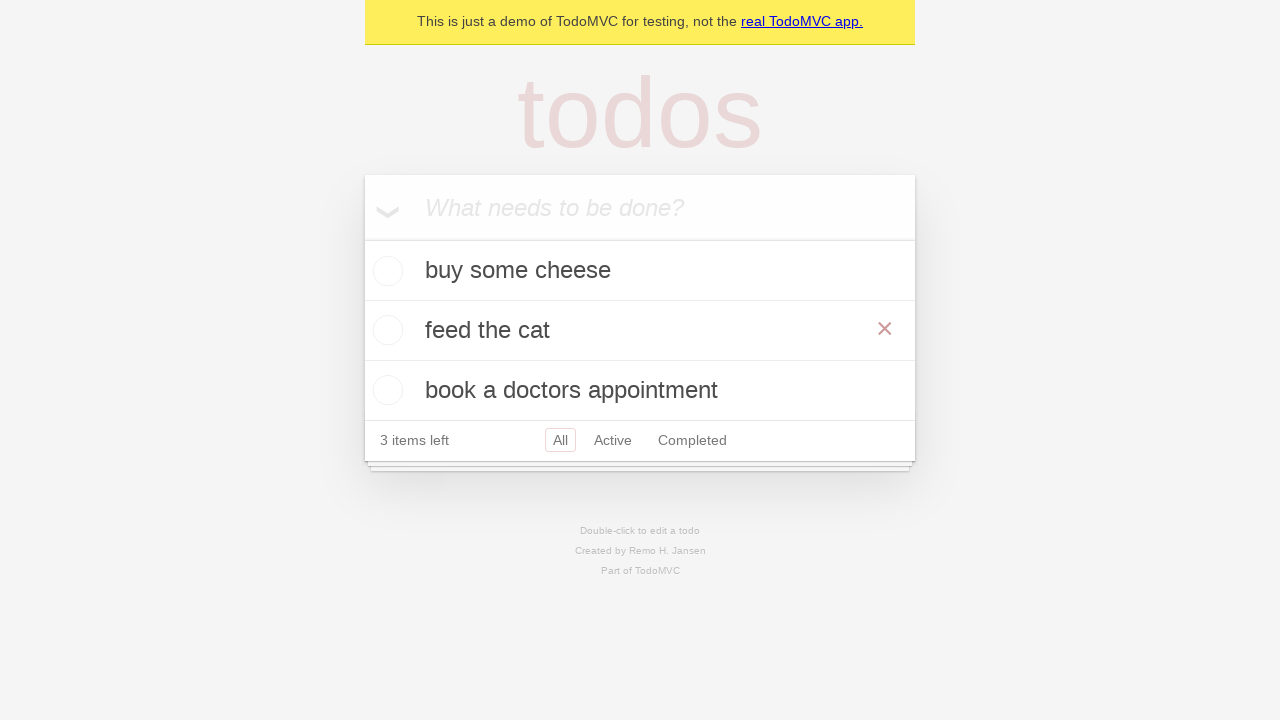